Tests dismissing a JavaScript confirmation dialog by clicking the Cancel button

Starting URL: http://the-internet.herokuapp.com/javascript_alerts

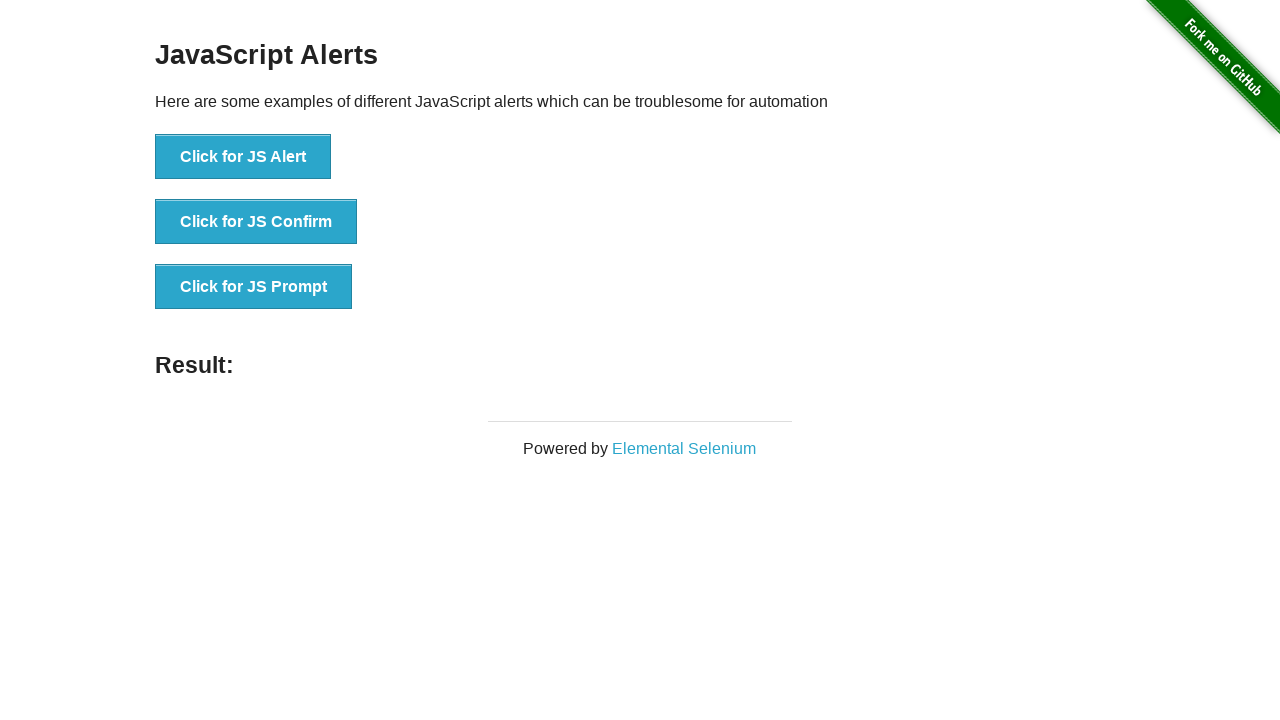

Set up dialog handler to dismiss confirmation dialogs
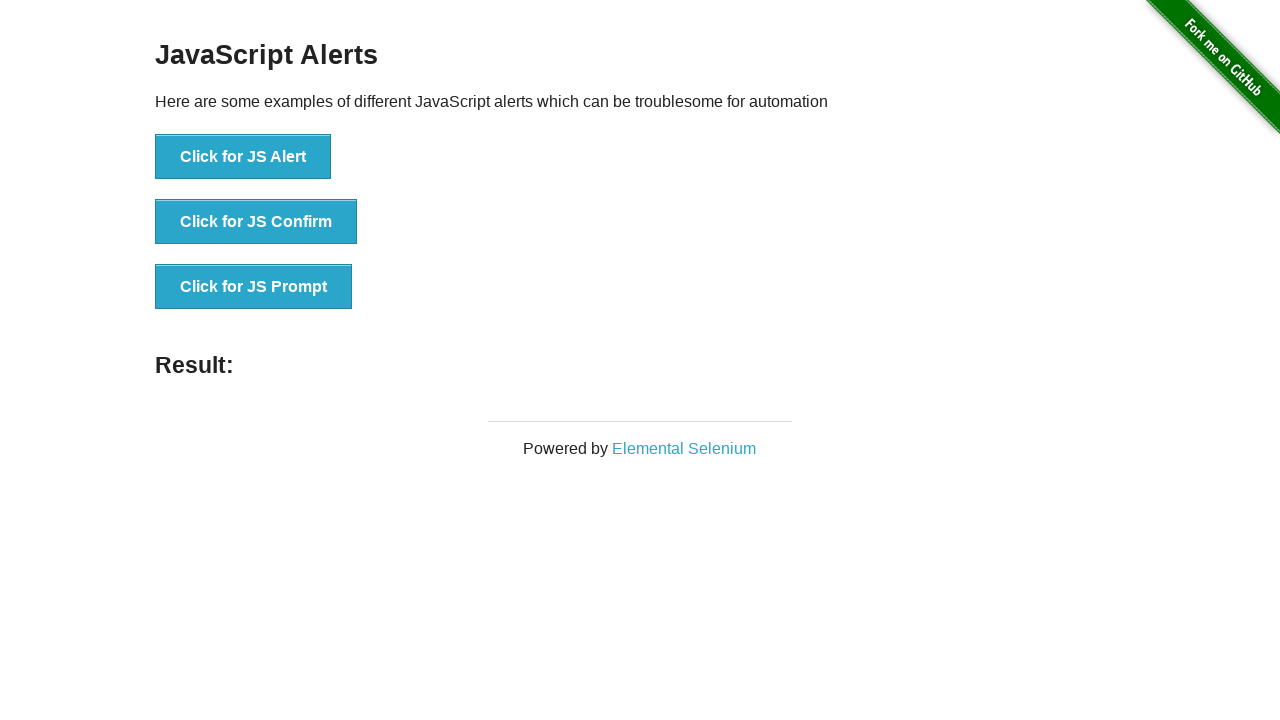

Clicked button to trigger JavaScript confirmation dialog at (256, 222) on xpath=//button[@onclick='jsConfirm()']
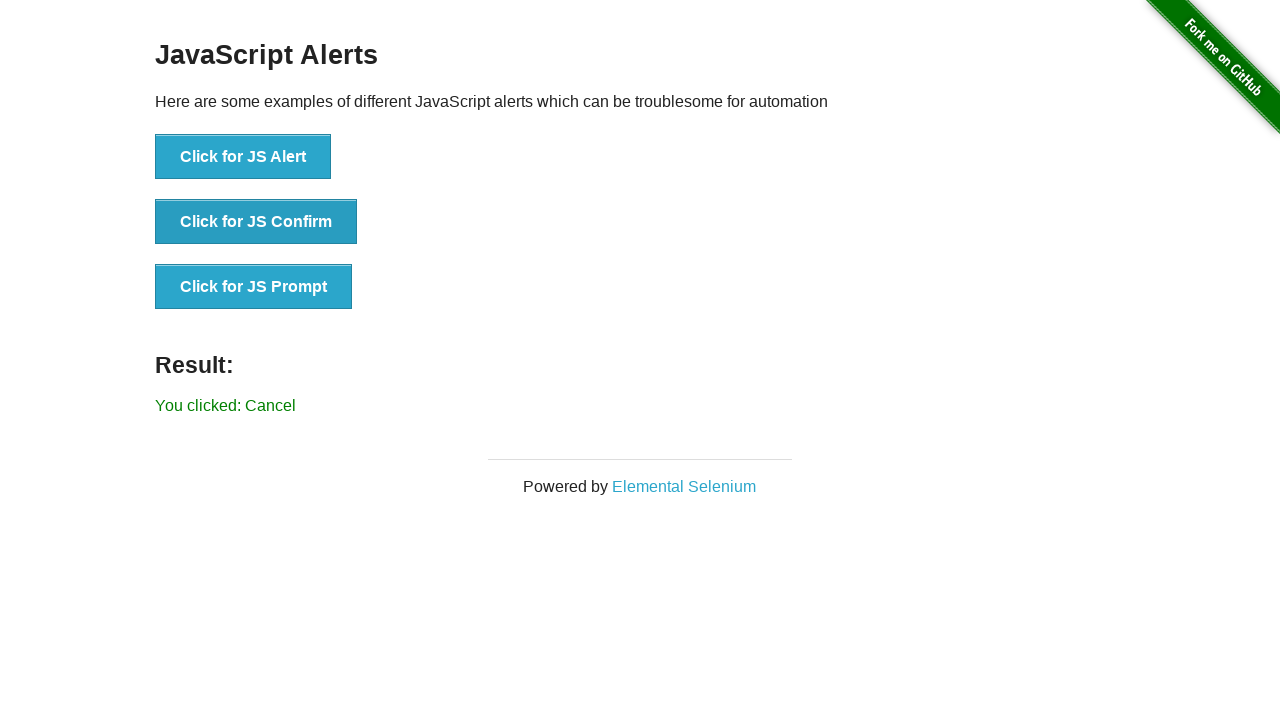

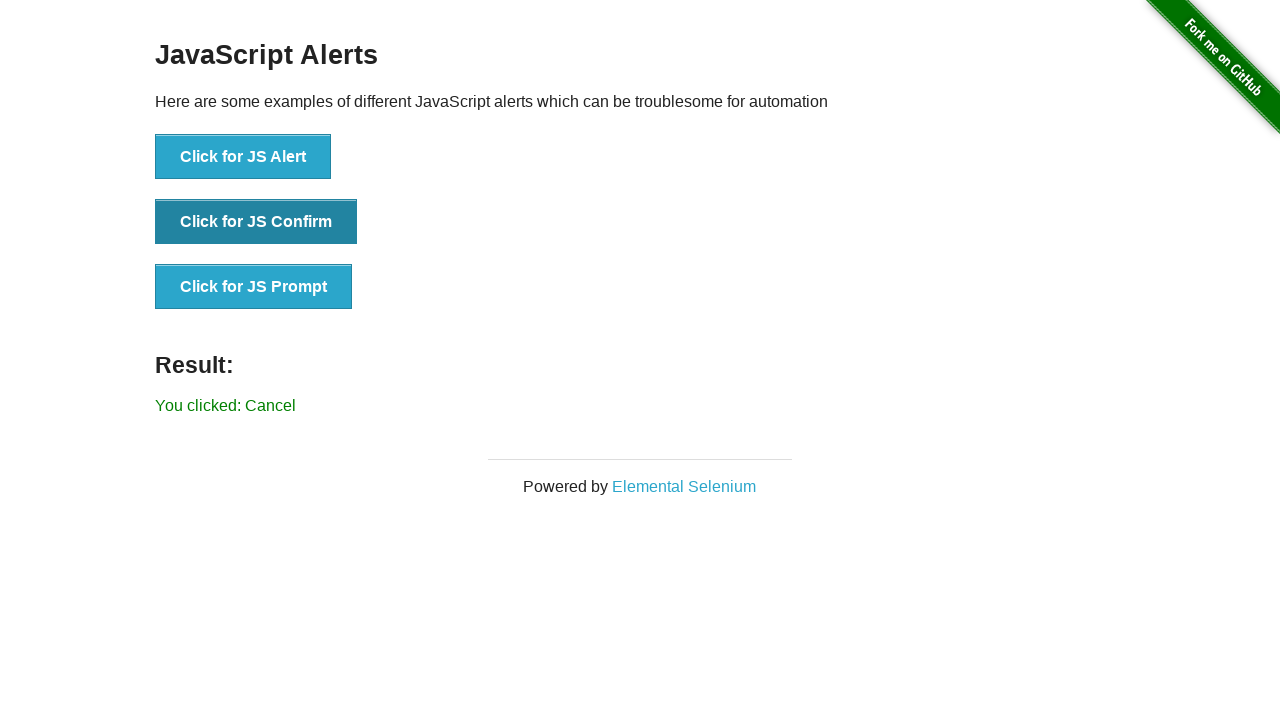